Tests dynamic controls using explicit wait by clicking Remove button, waiting for "It's gone!" message visibility, then clicking Add button and waiting for "It's back!" message visibility

Starting URL: https://the-internet.herokuapp.com/dynamic_controls

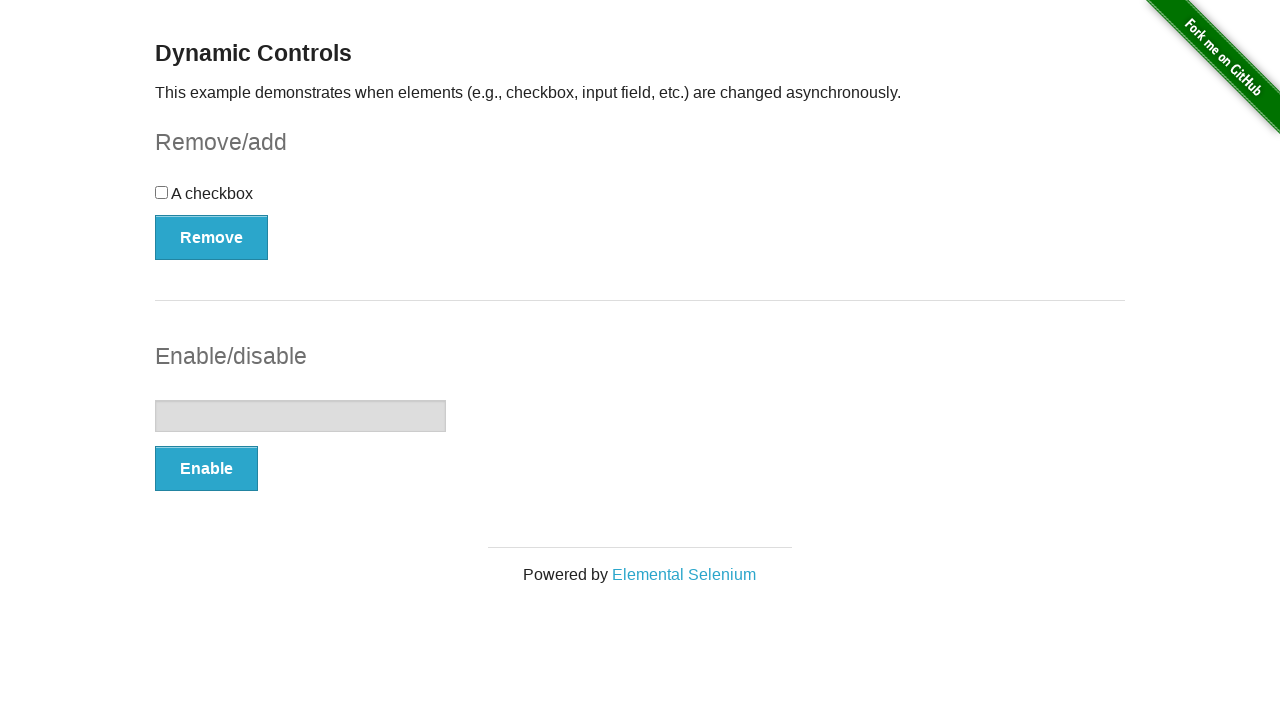

Clicked Remove button at (212, 237) on xpath=//button[text()='Remove']
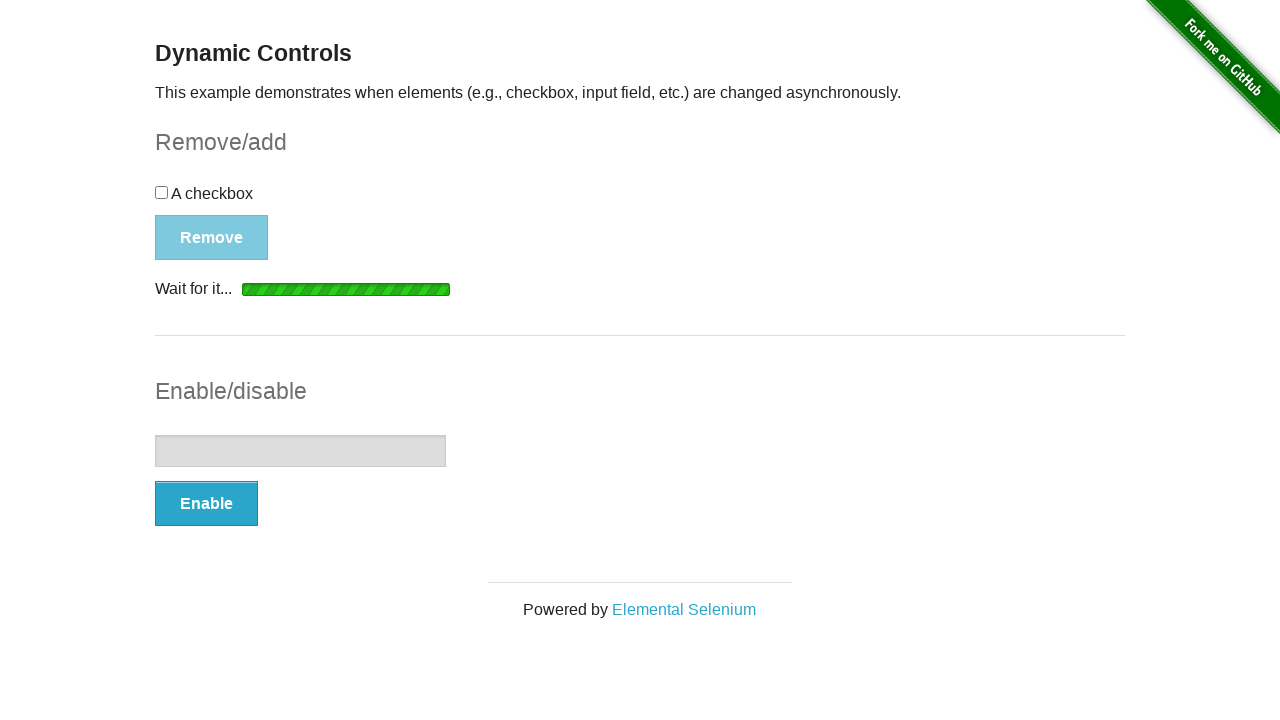

Waited for 'It's gone!' message to become visible
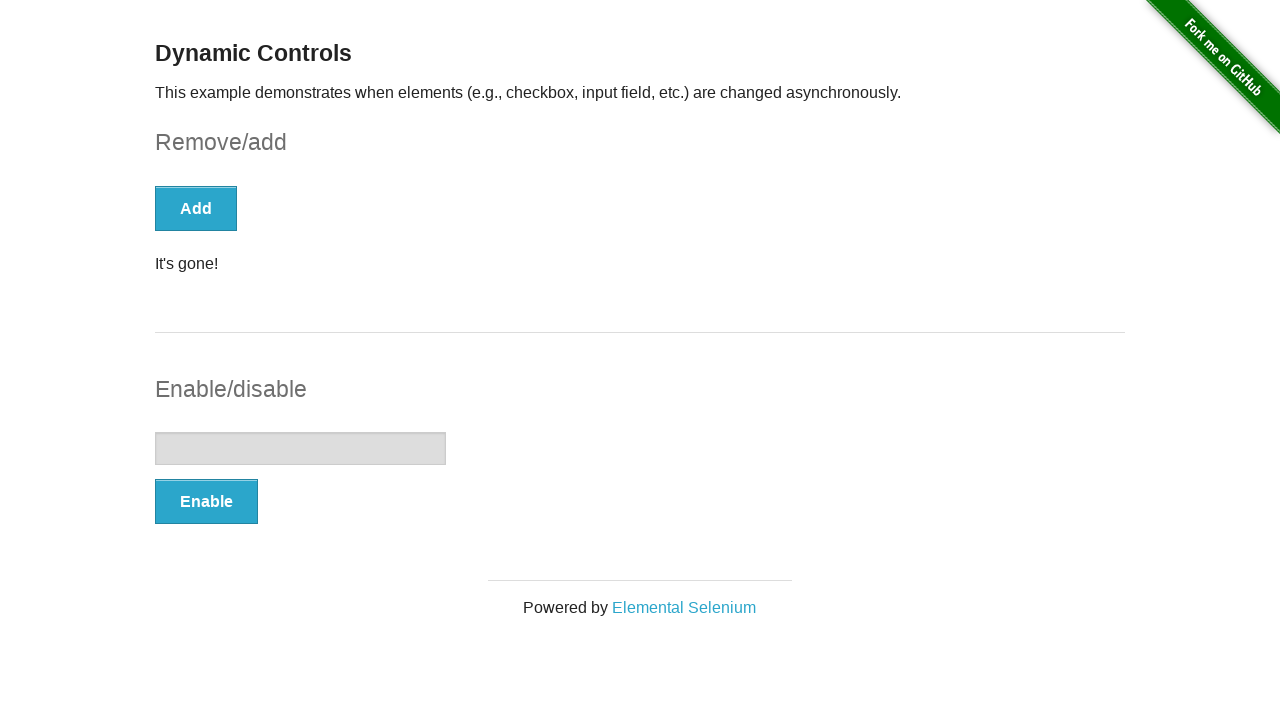

Asserted that 'It's gone!' message is visible
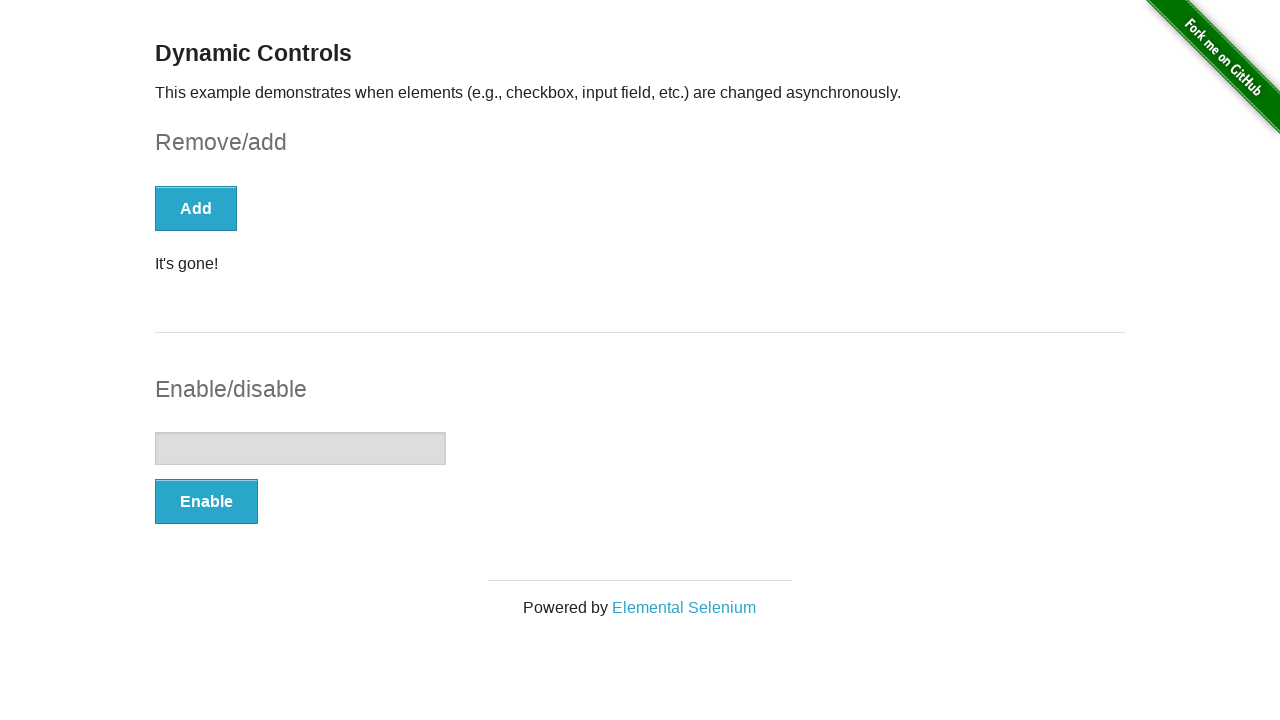

Clicked Add button at (196, 208) on xpath=//button[text()='Add']
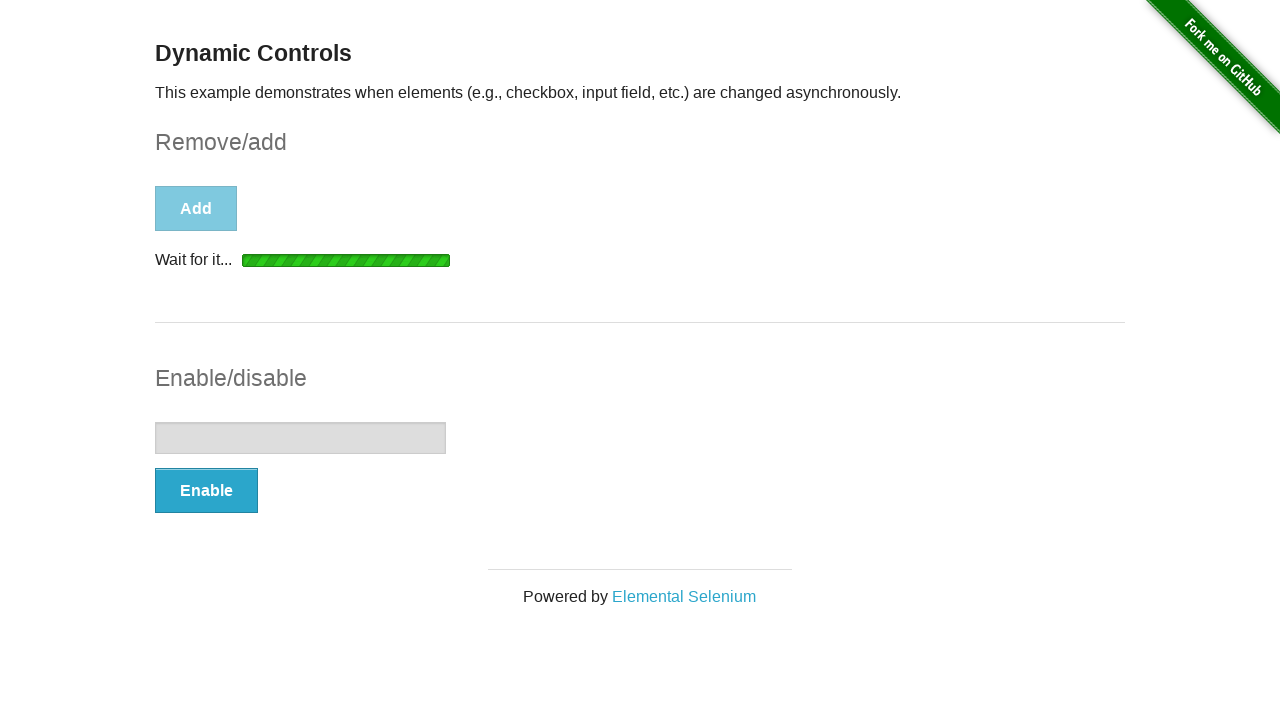

Waited for 'It's back!' message to become visible
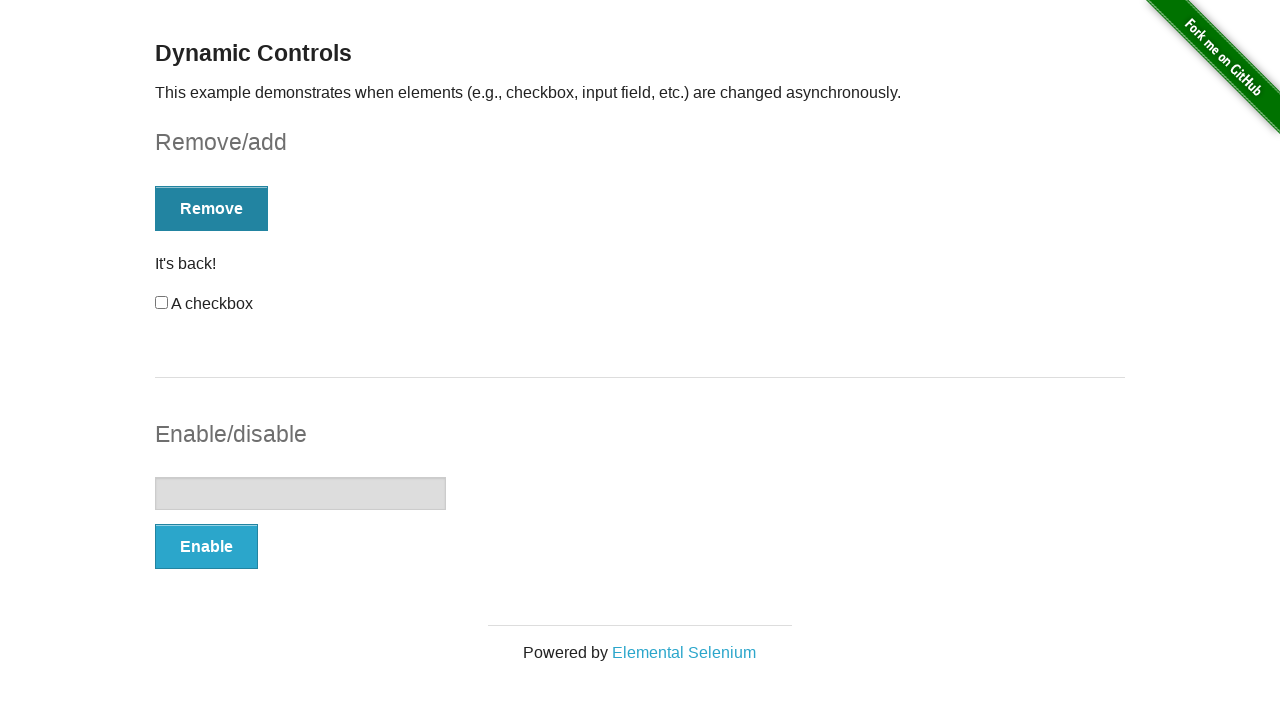

Asserted that 'It's back!' message is visible
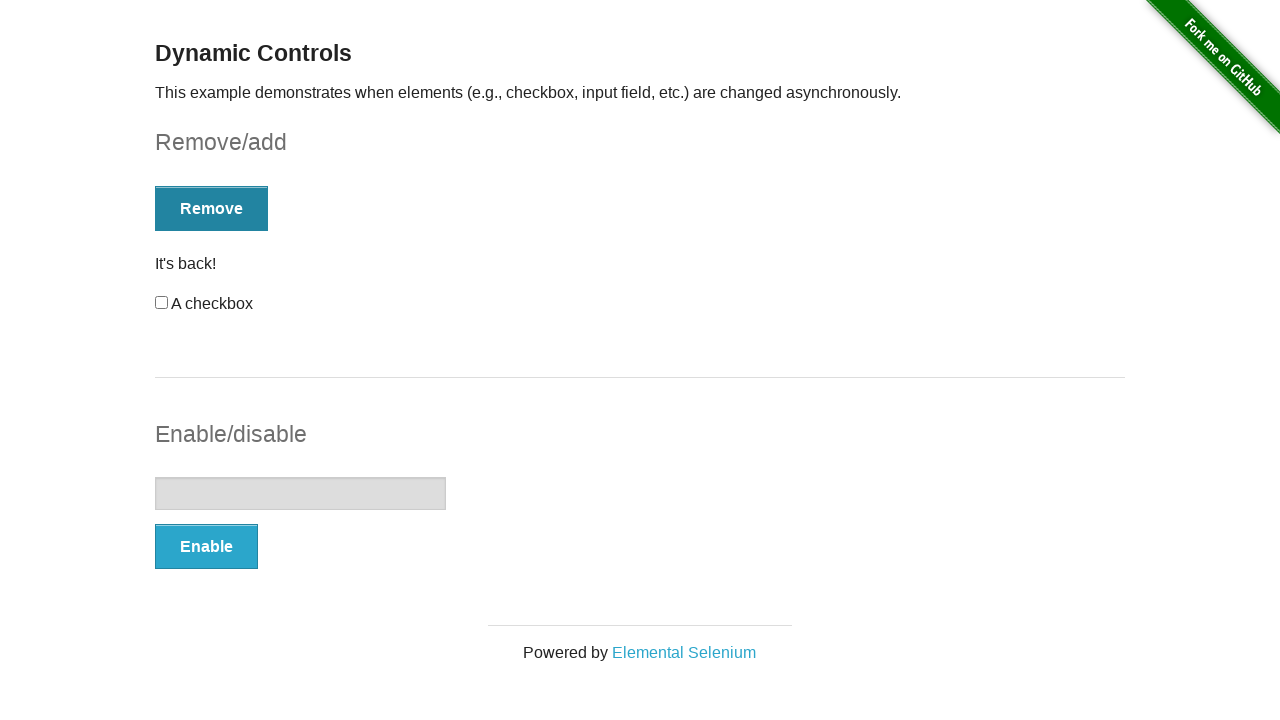

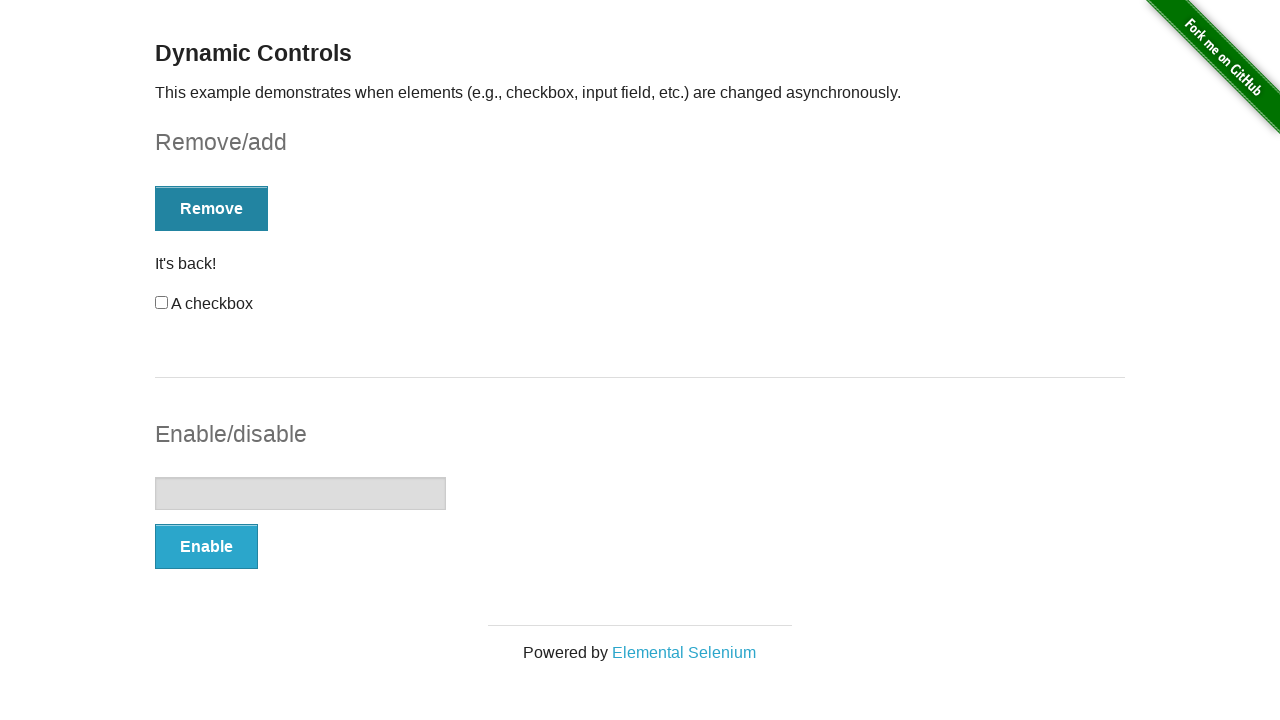